Tests handling multiple windows by clicking a link that opens a new window and switching between them

Starting URL: https://the-internet.herokuapp.com/

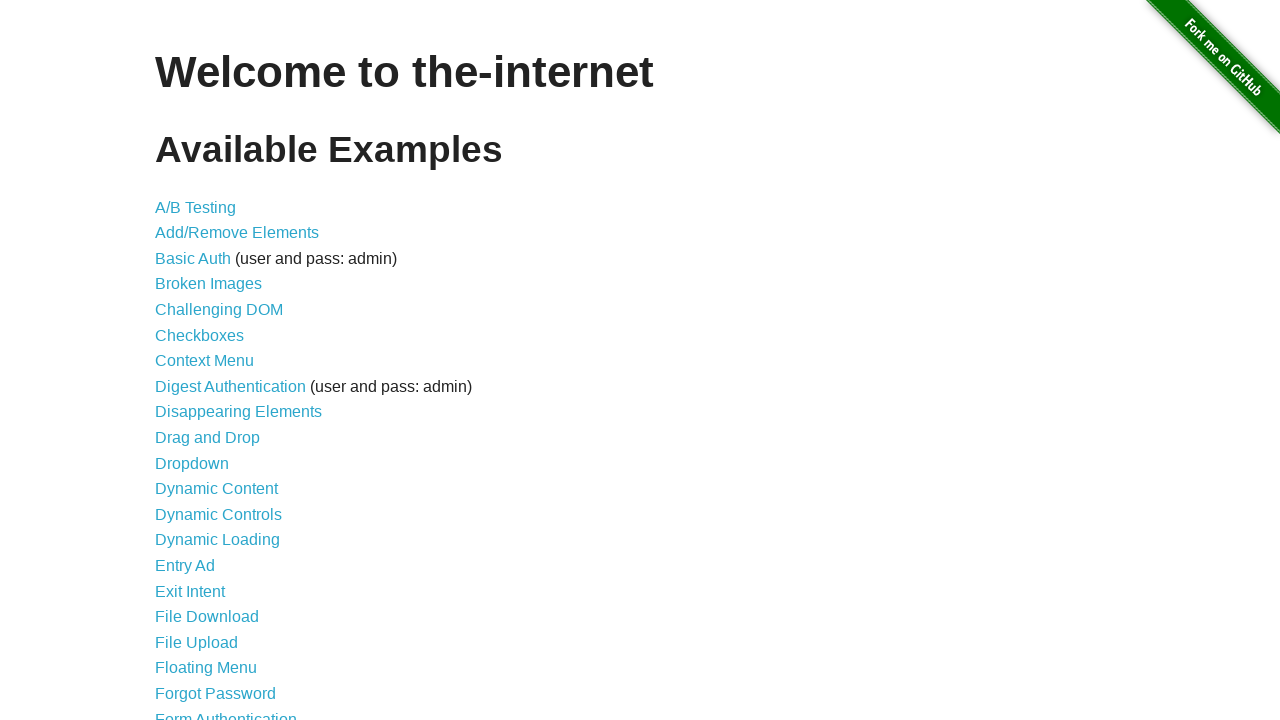

Clicked on Multiple Windows link at (218, 369) on xpath=//a[text()='Multiple Windows']
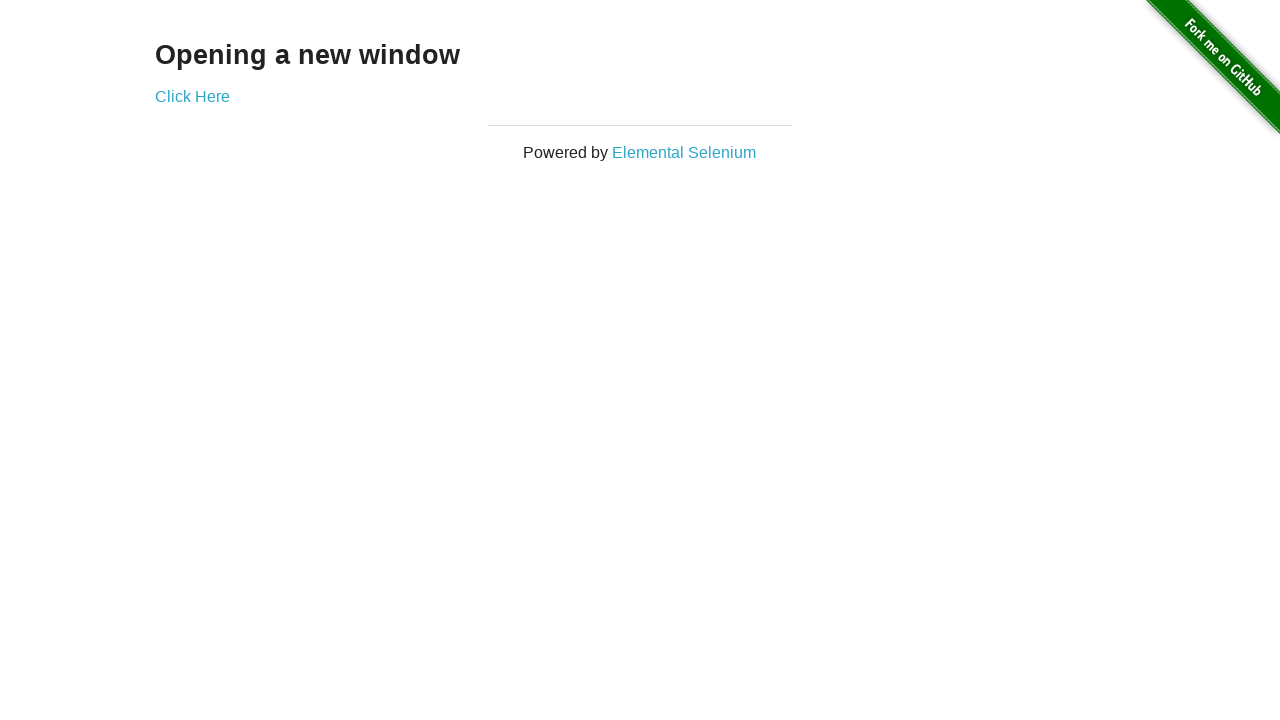

Clicked link that opened a new window at (192, 96) on xpath=//a[text()='Click Here']
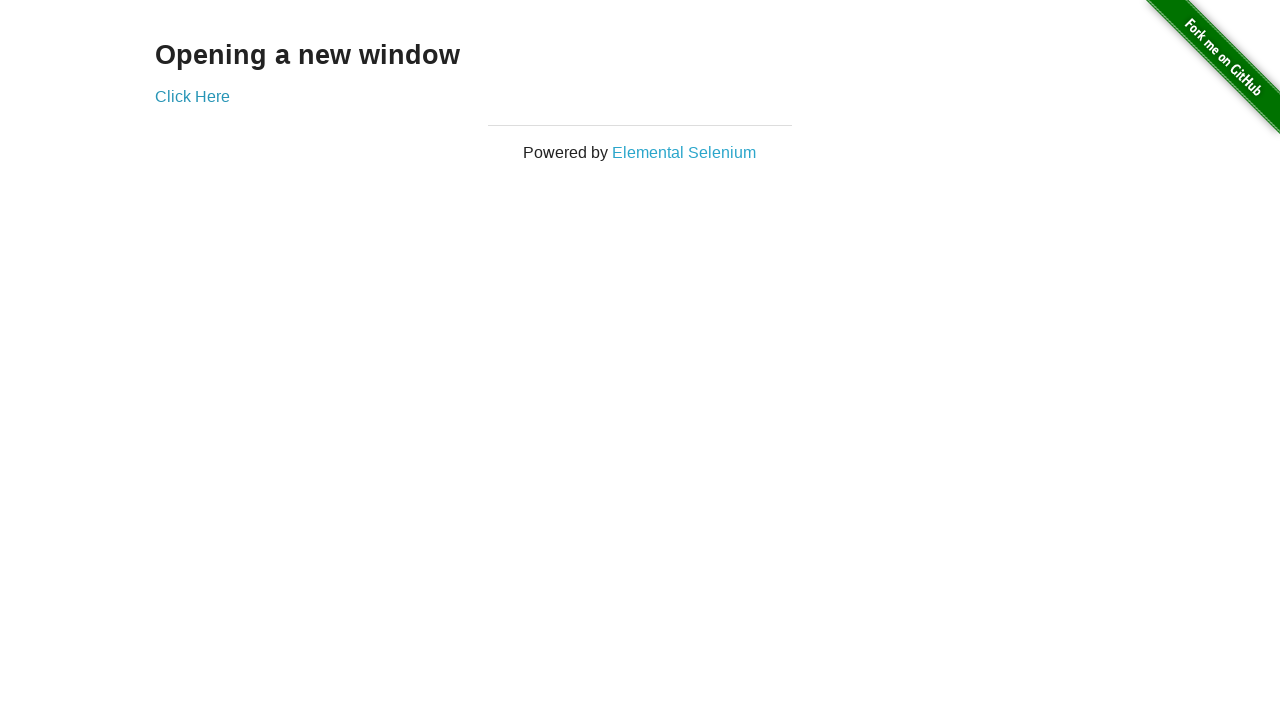

New page loaded and h3 element appeared
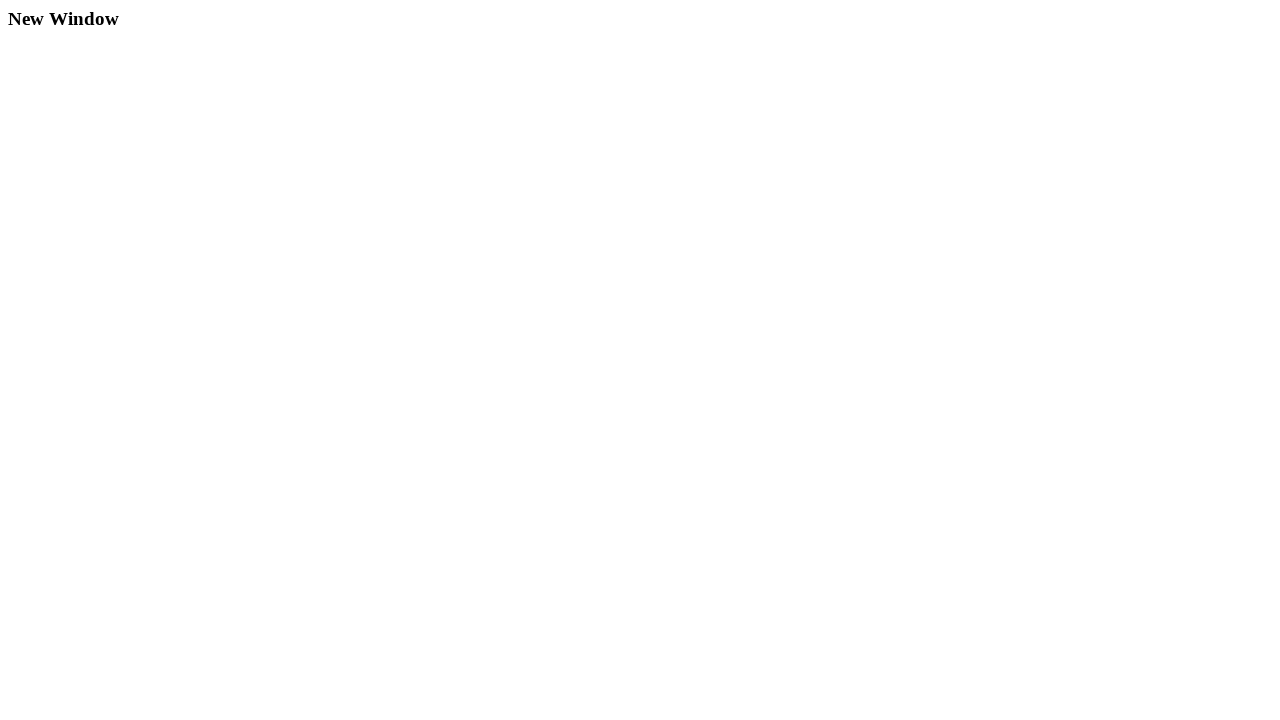

Retrieved text from h3 element: New Window
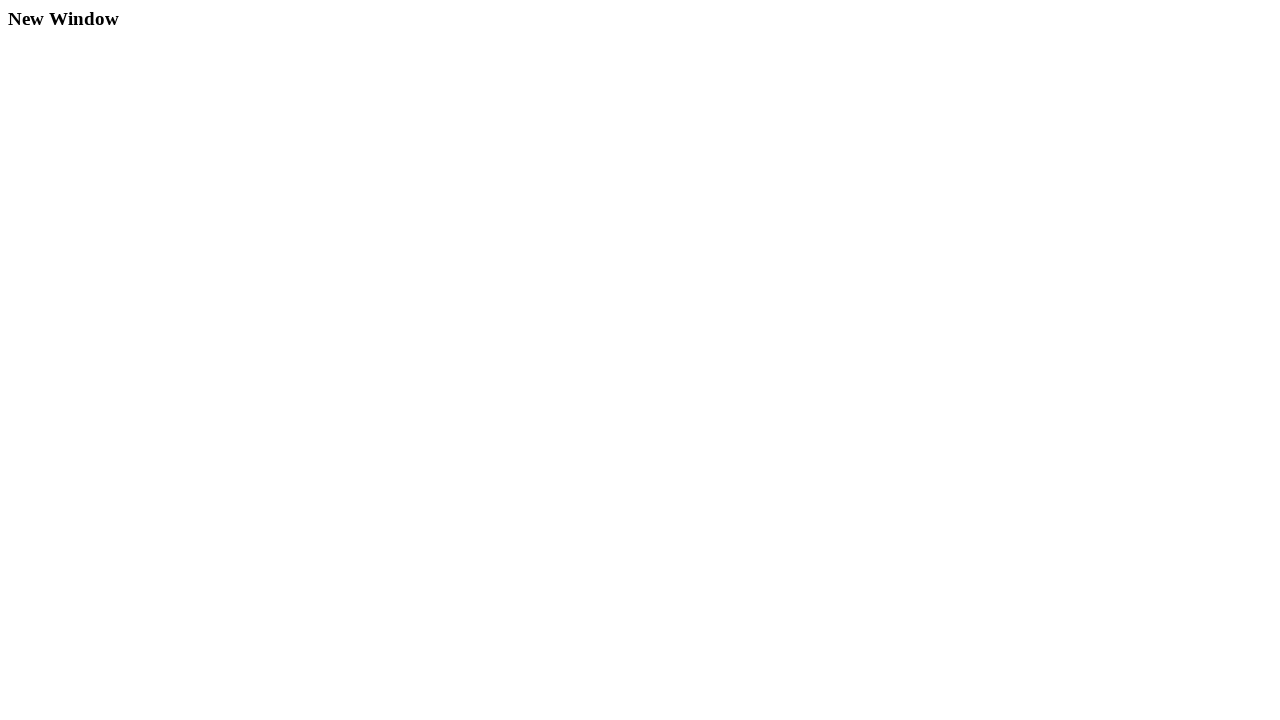

Closed the new window
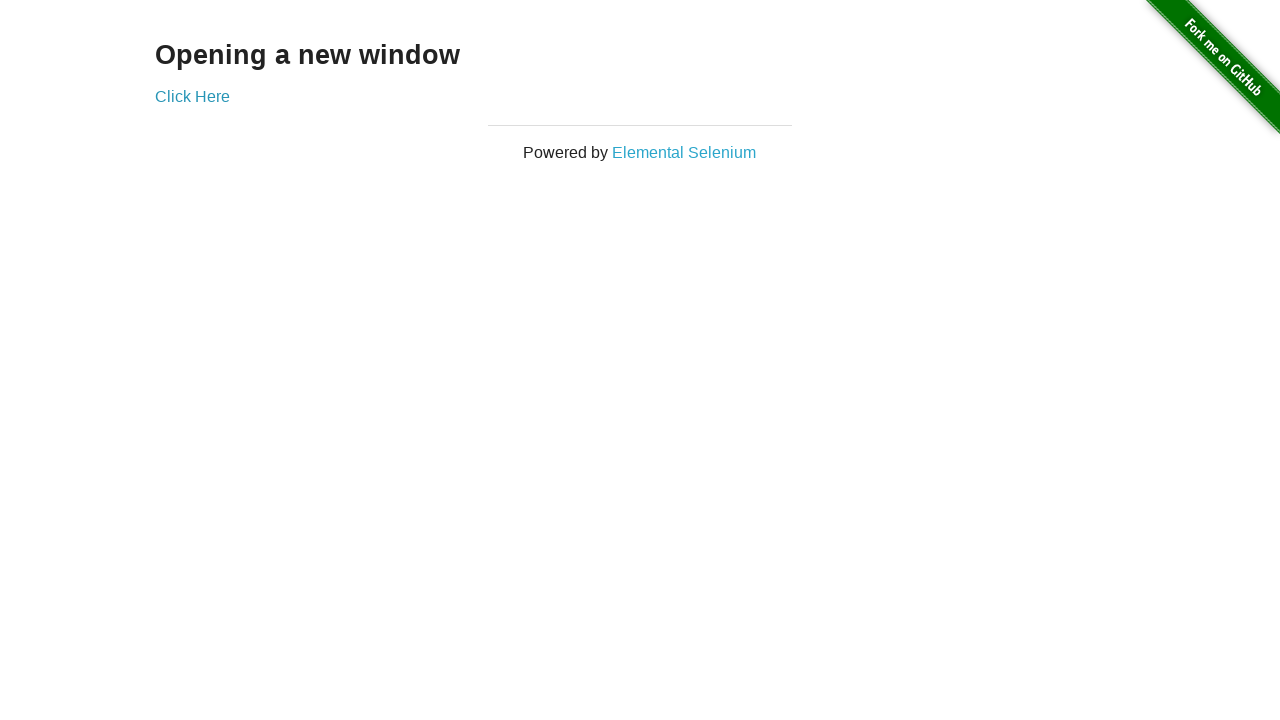

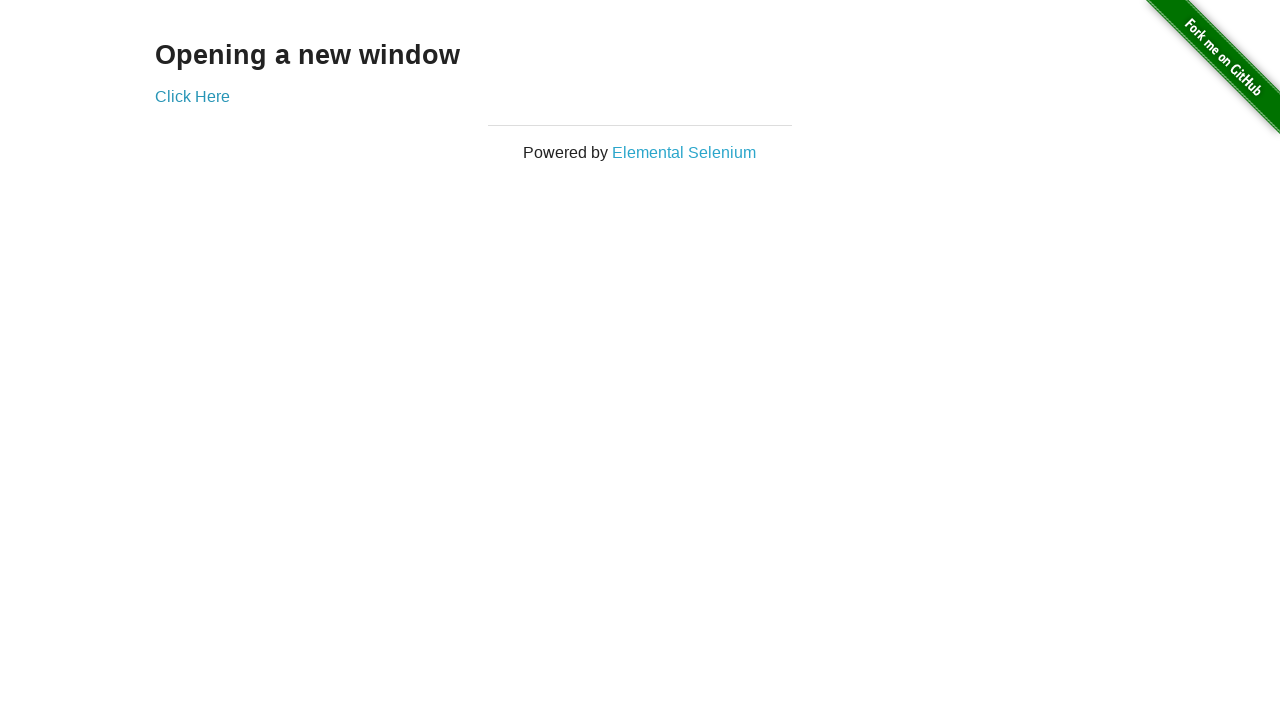